Tests clicking on a Senior Citizen Discount checkbox on a flight booking practice page and verifies it becomes selected

Starting URL: https://rahulshettyacademy.com/dropdownsPractise/

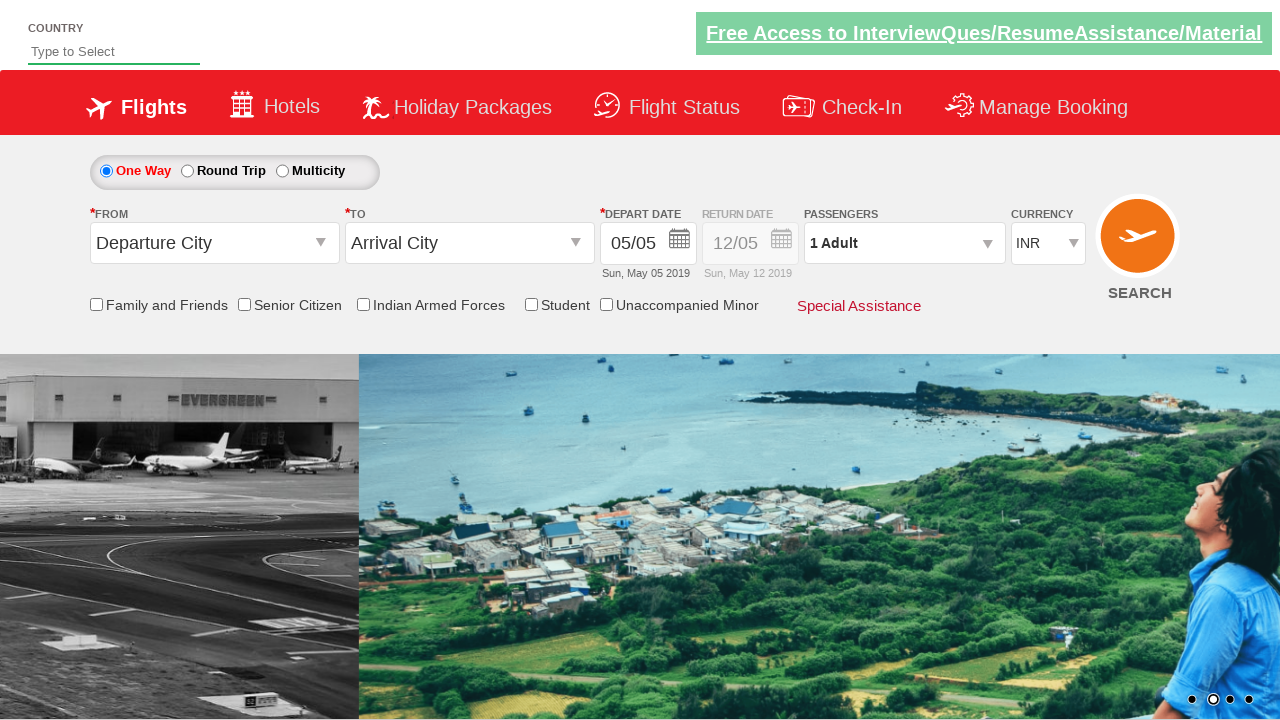

Navigated to flight booking practice page
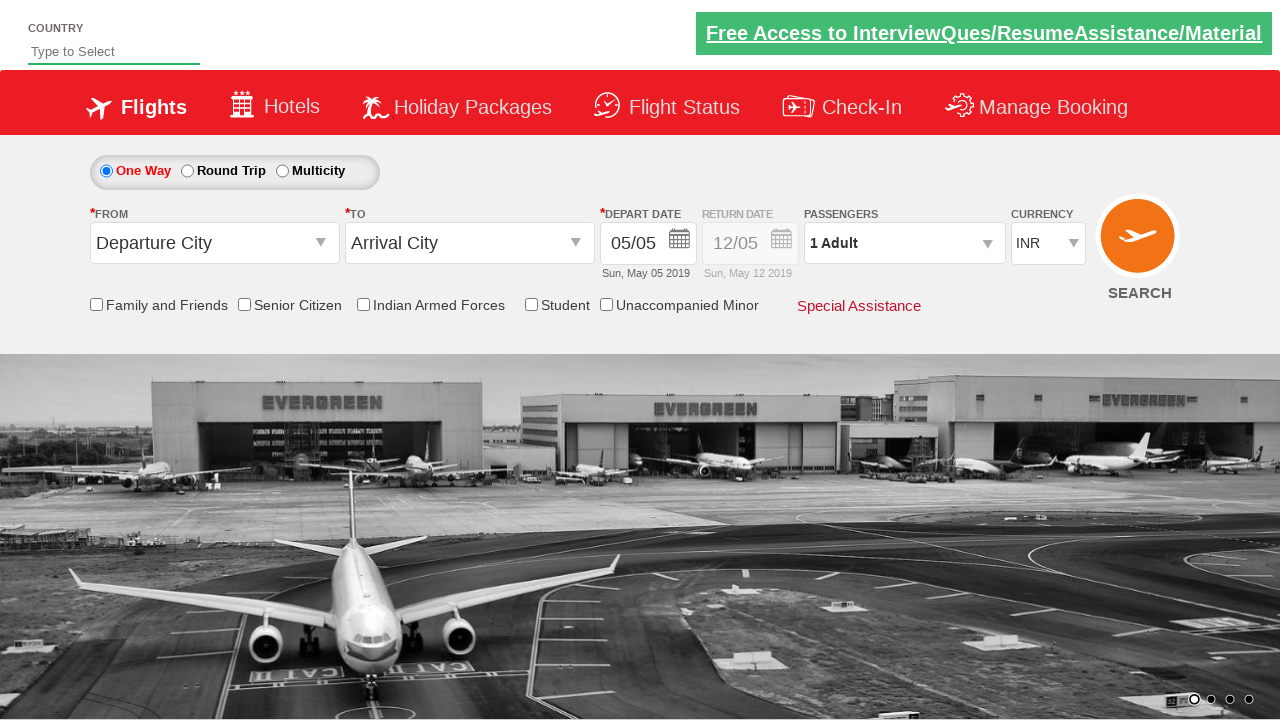

Clicked on Senior Citizen Discount checkbox at (244, 304) on input[id*='SeniorCitizenDiscount']
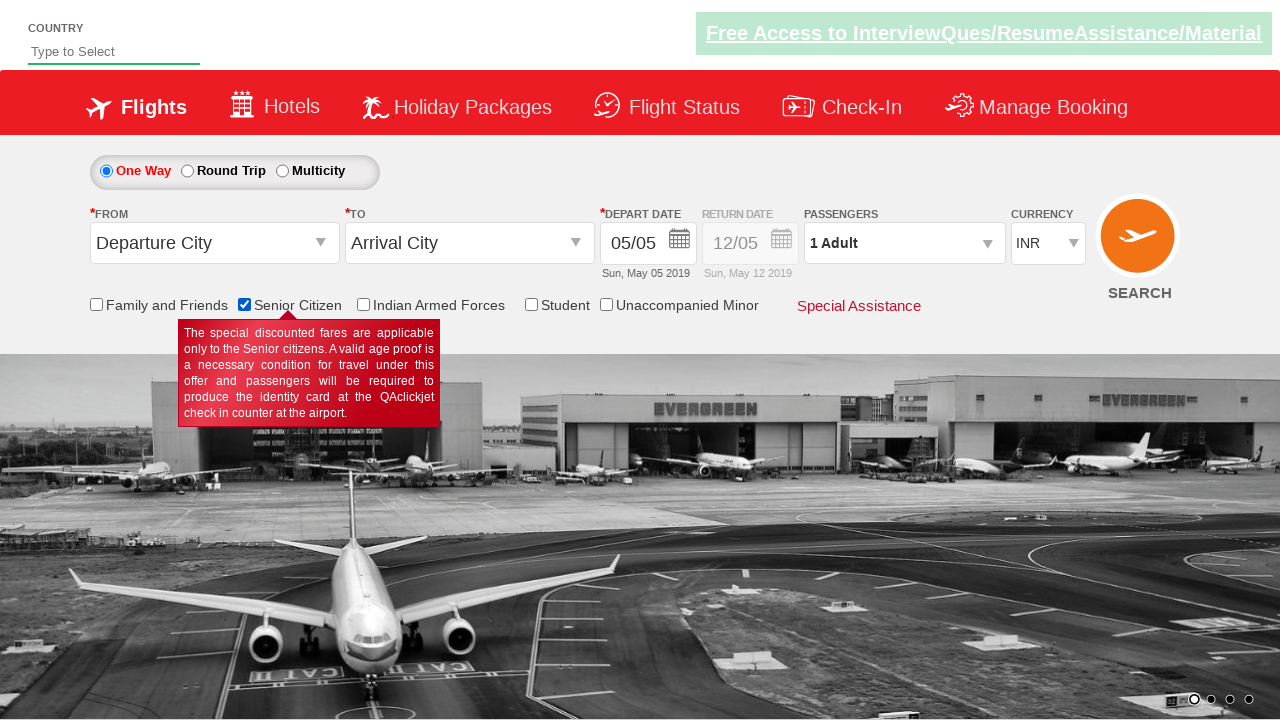

Verified Senior Citizen Discount checkbox is selected
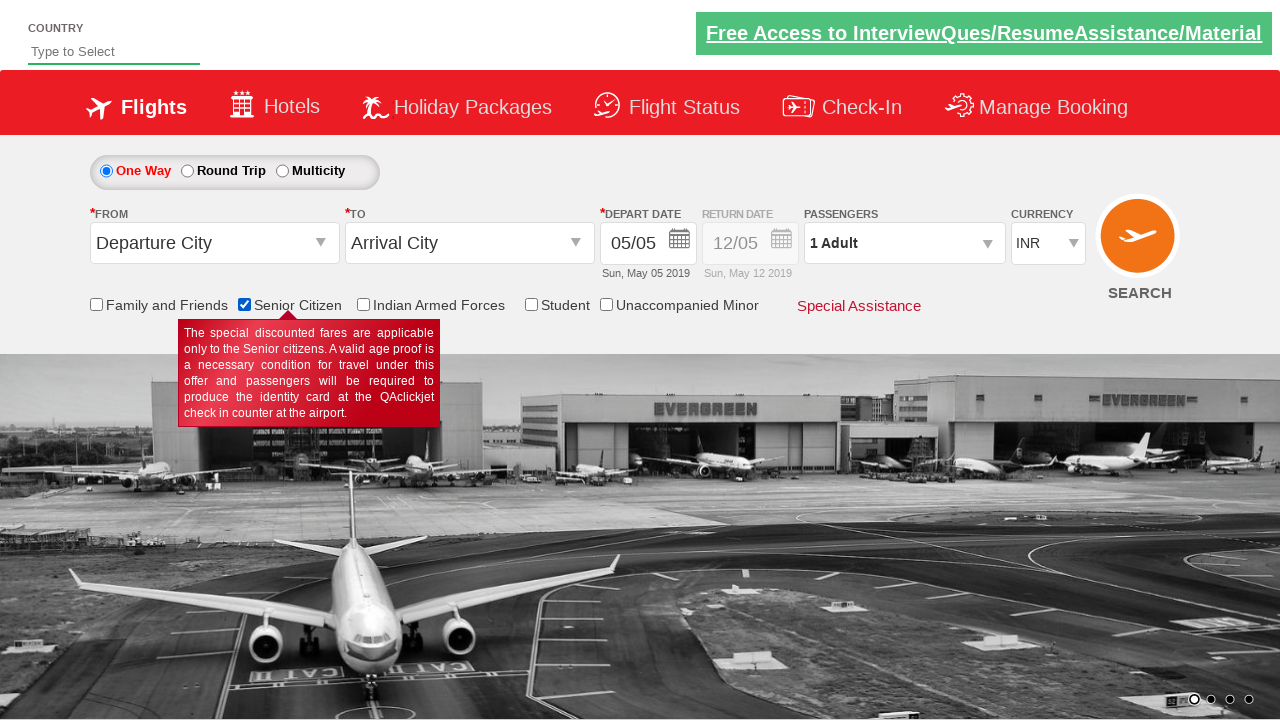

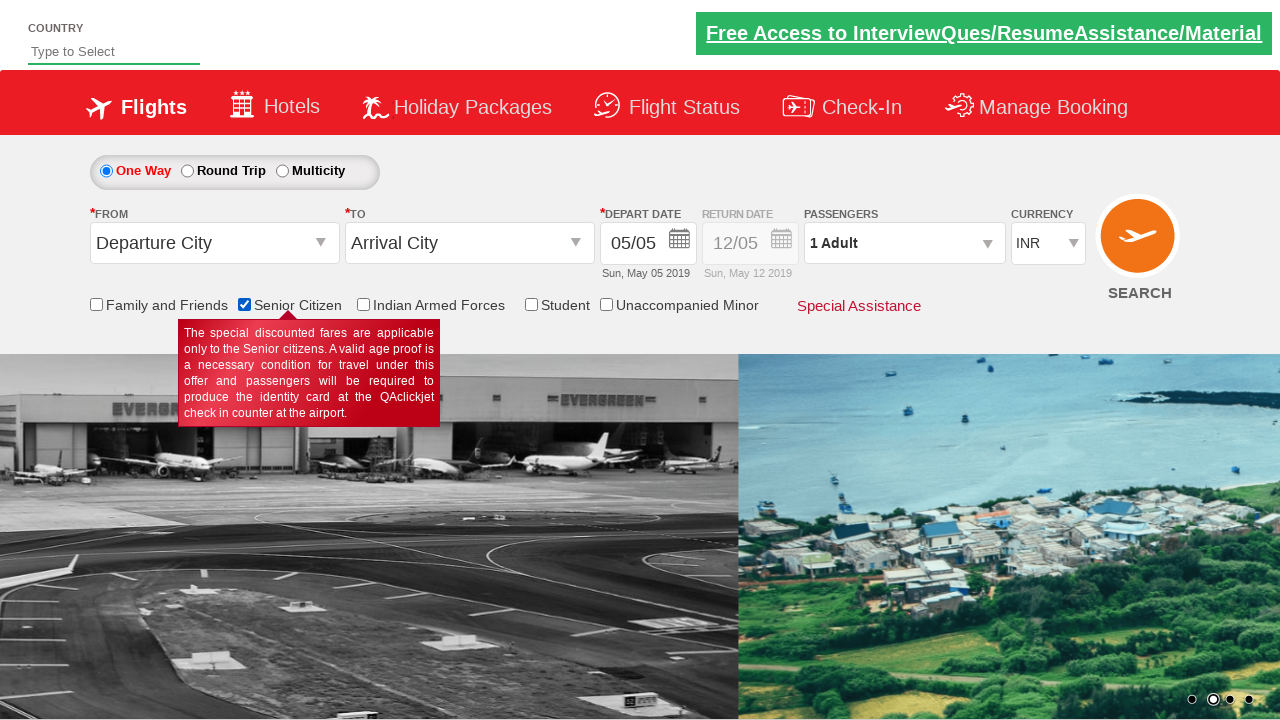